Tests that the sign-up form can be submitted successfully with all required fields including last name.

Starting URL: https://www.sharelane.com/cgi-bin/register.py

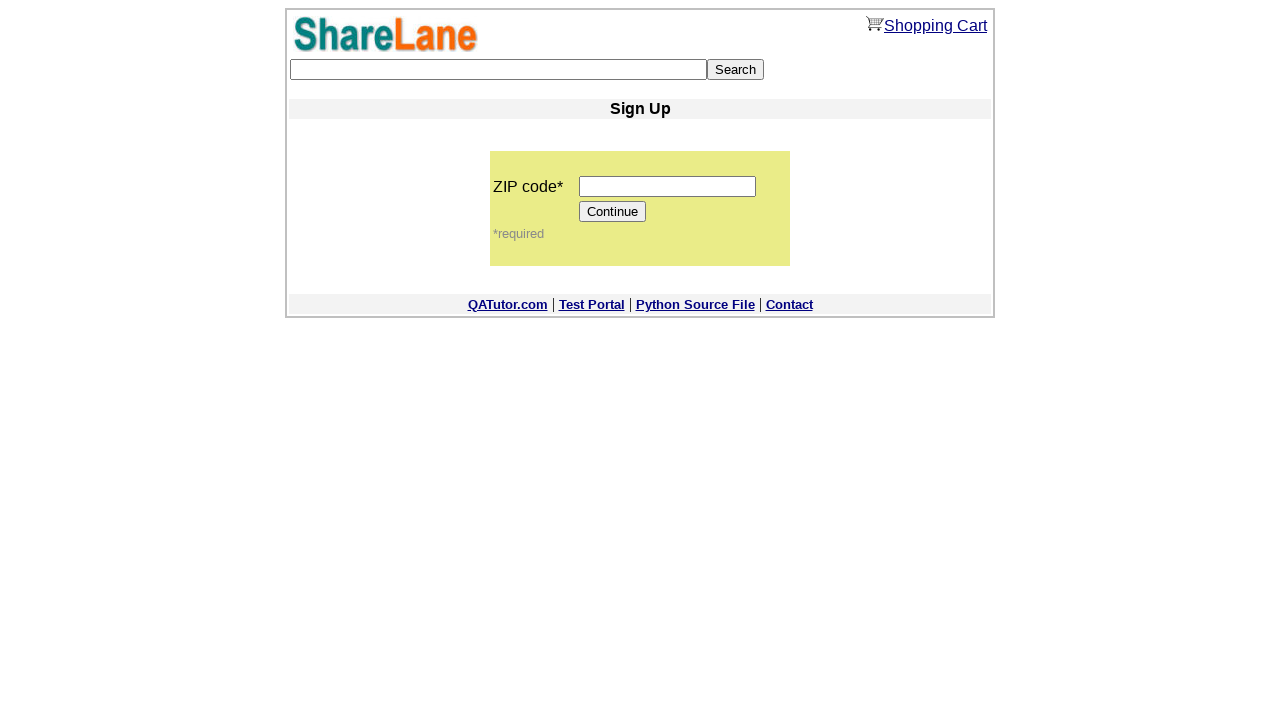

Filled zip code field with '12345' on input[name='zip_code']
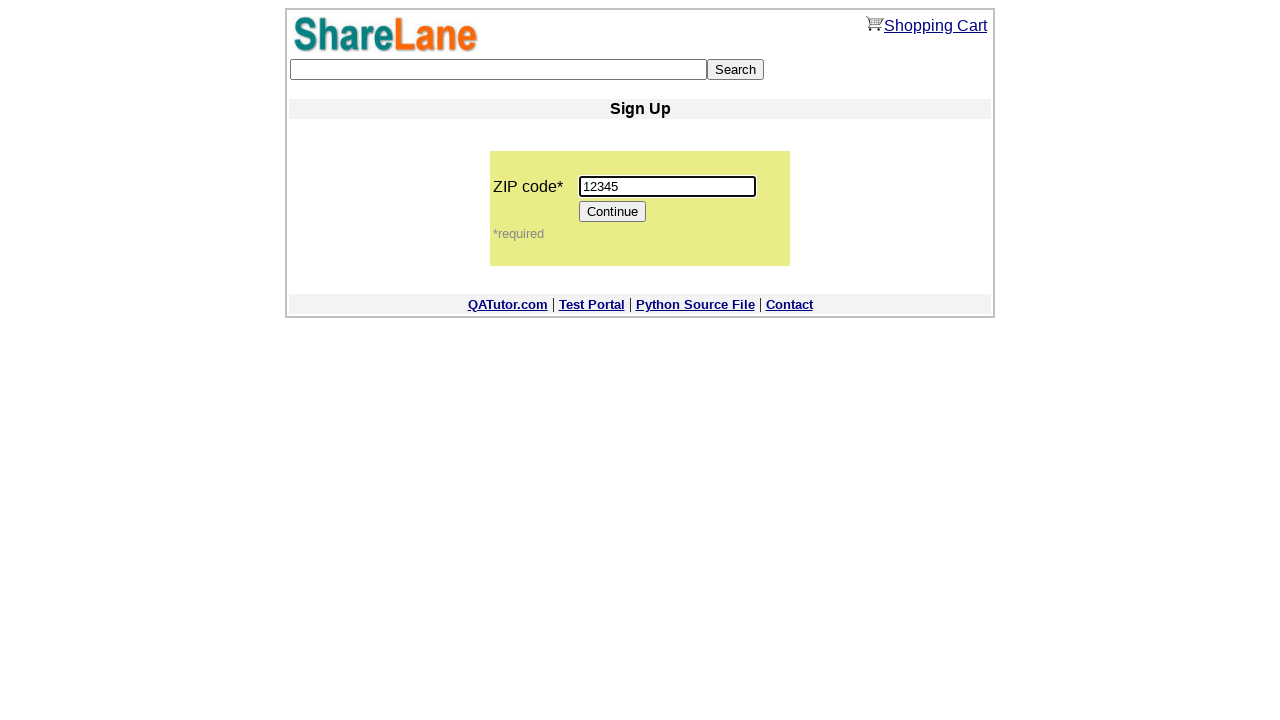

Clicked Continue button to proceed to registration form at (613, 212) on [value='Continue']
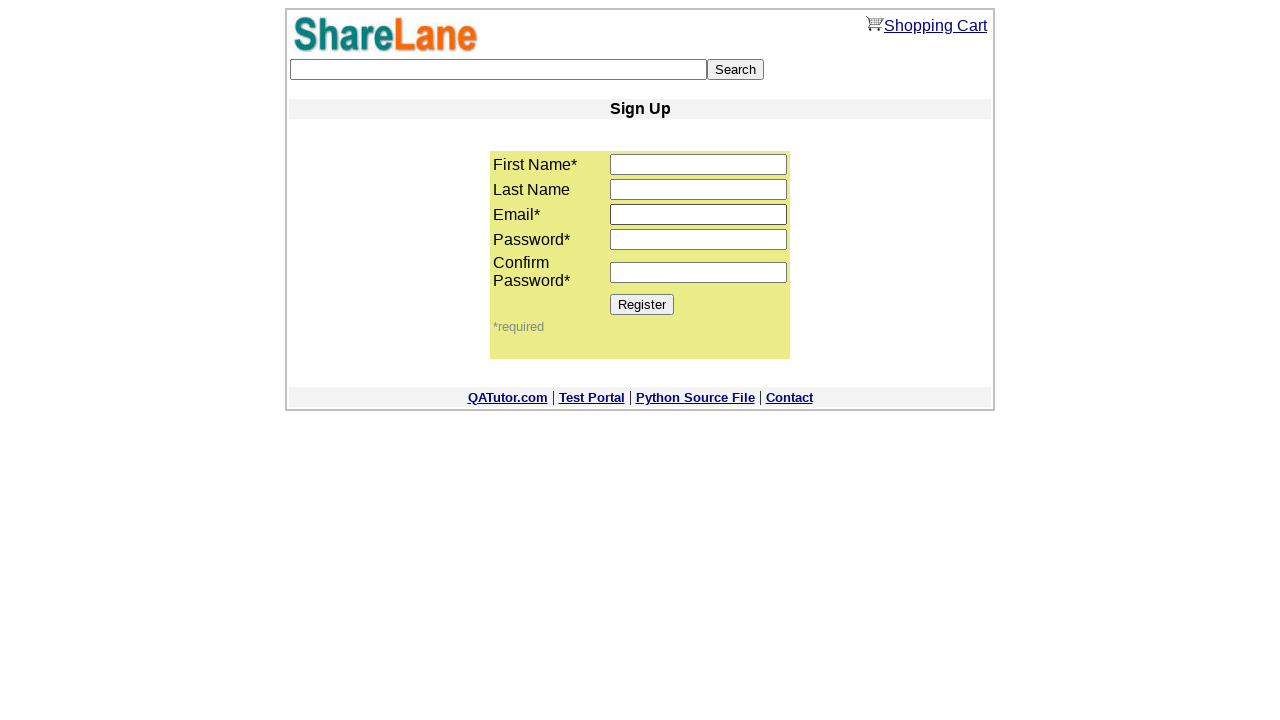

Filled first name field with 'Michael' on input[name='first_name']
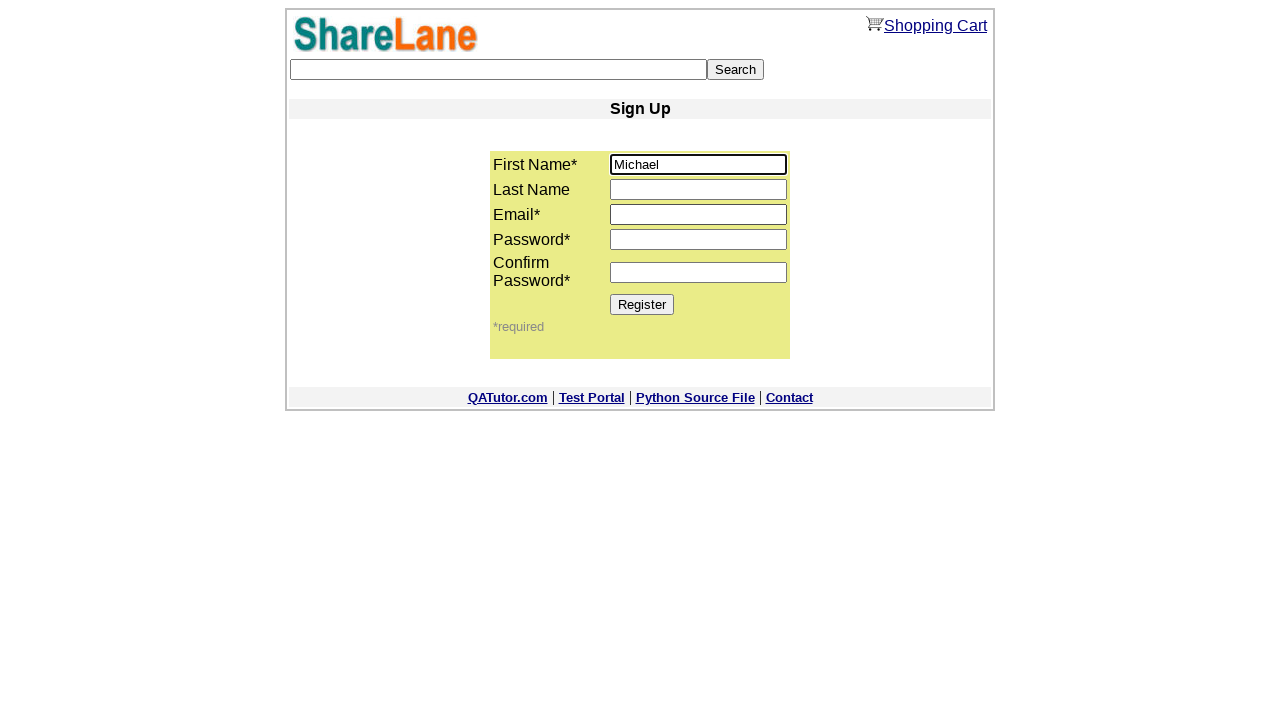

Filled last name field with 'Brown' on input[name='last_name']
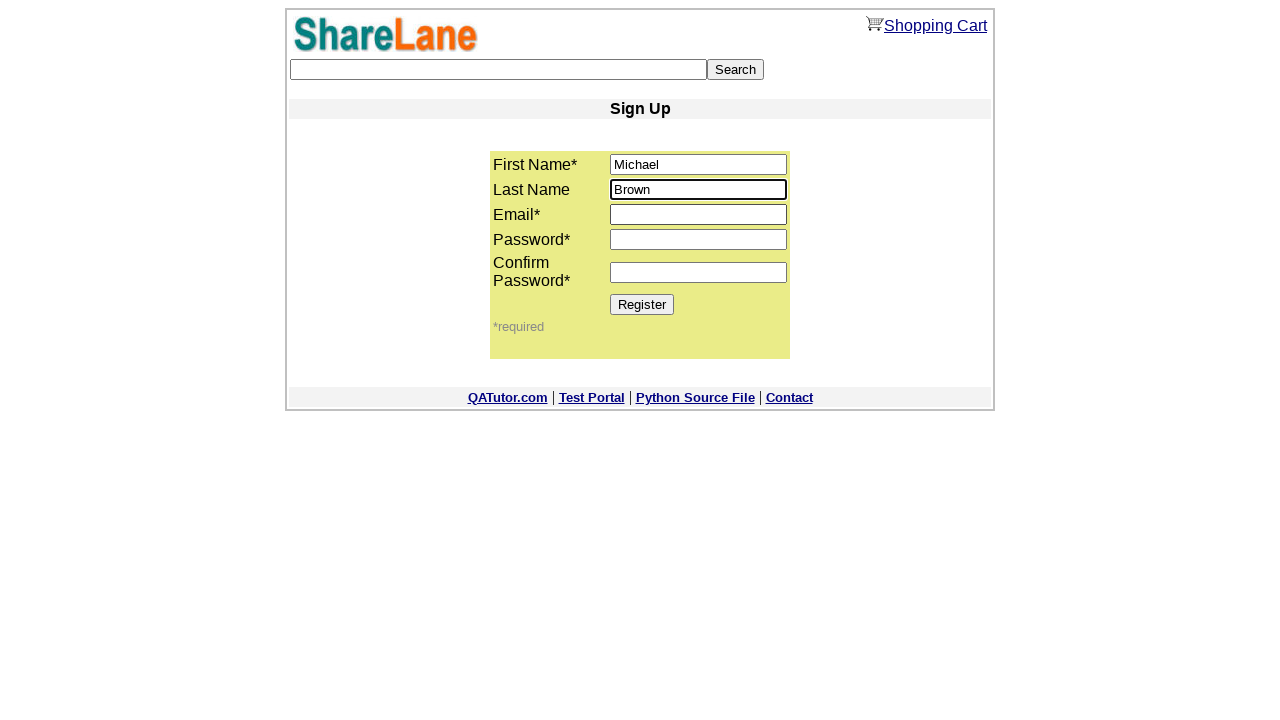

Filled email field with 'mike.brown@sample.net' on input[name='email']
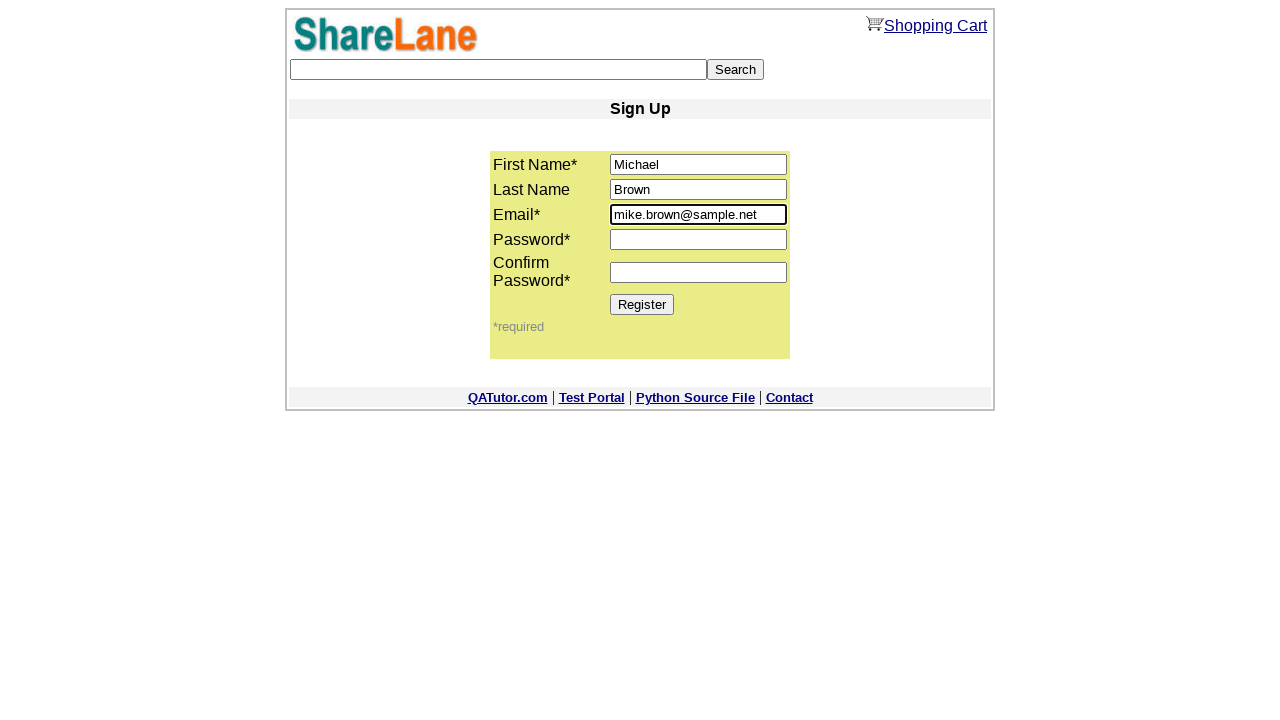

Filled password field with 'brownie456' on input[name='password1']
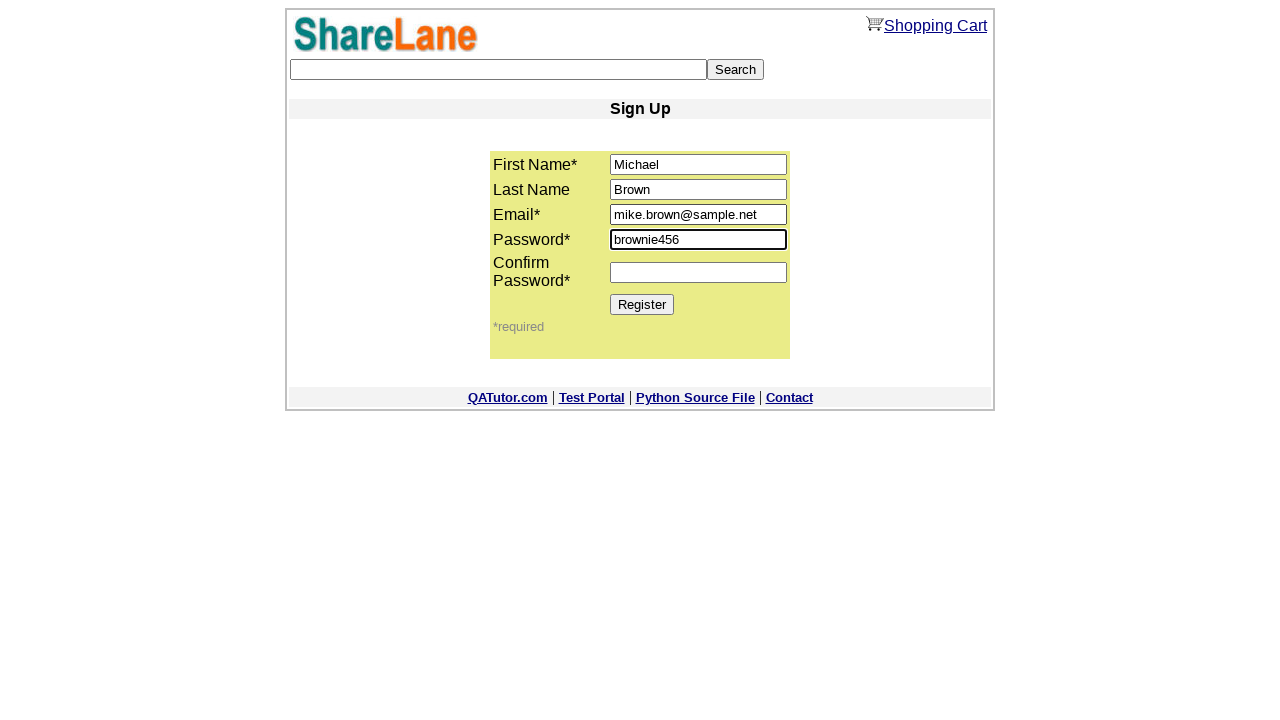

Filled password confirmation field with 'brownie456' on input[name='password2']
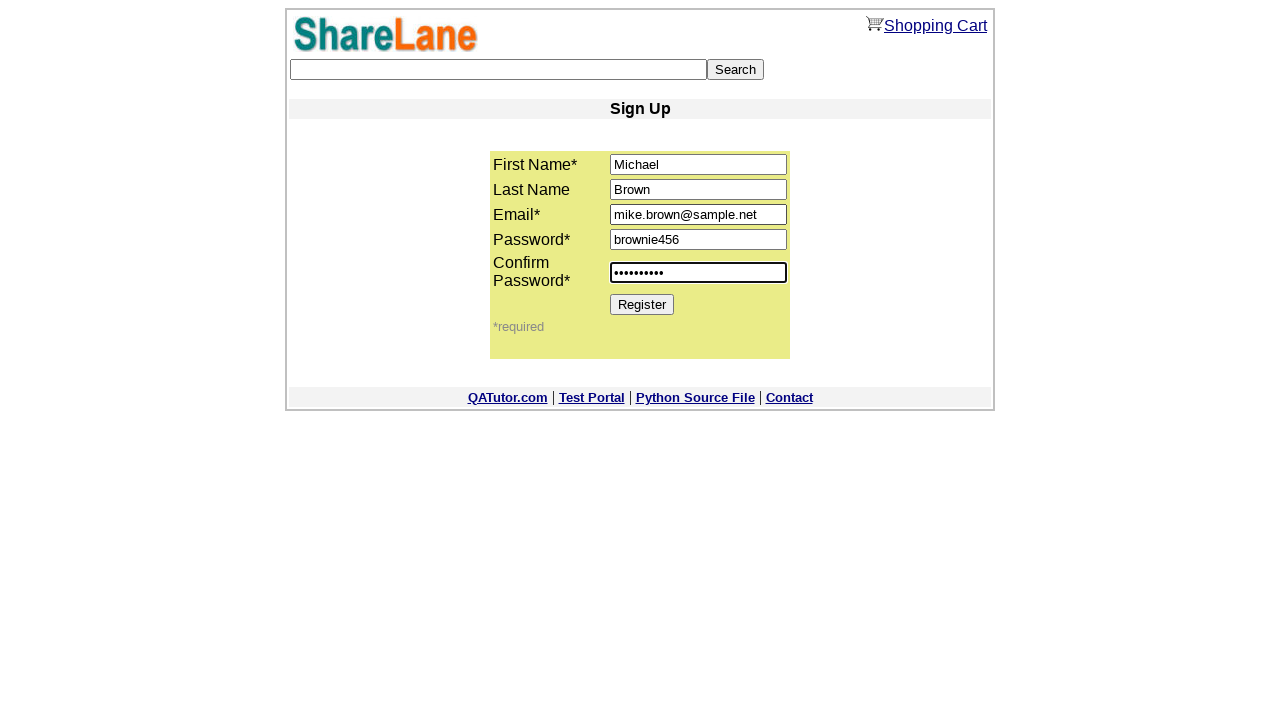

Clicked Register button to submit sign-up form at (642, 304) on [value='Register']
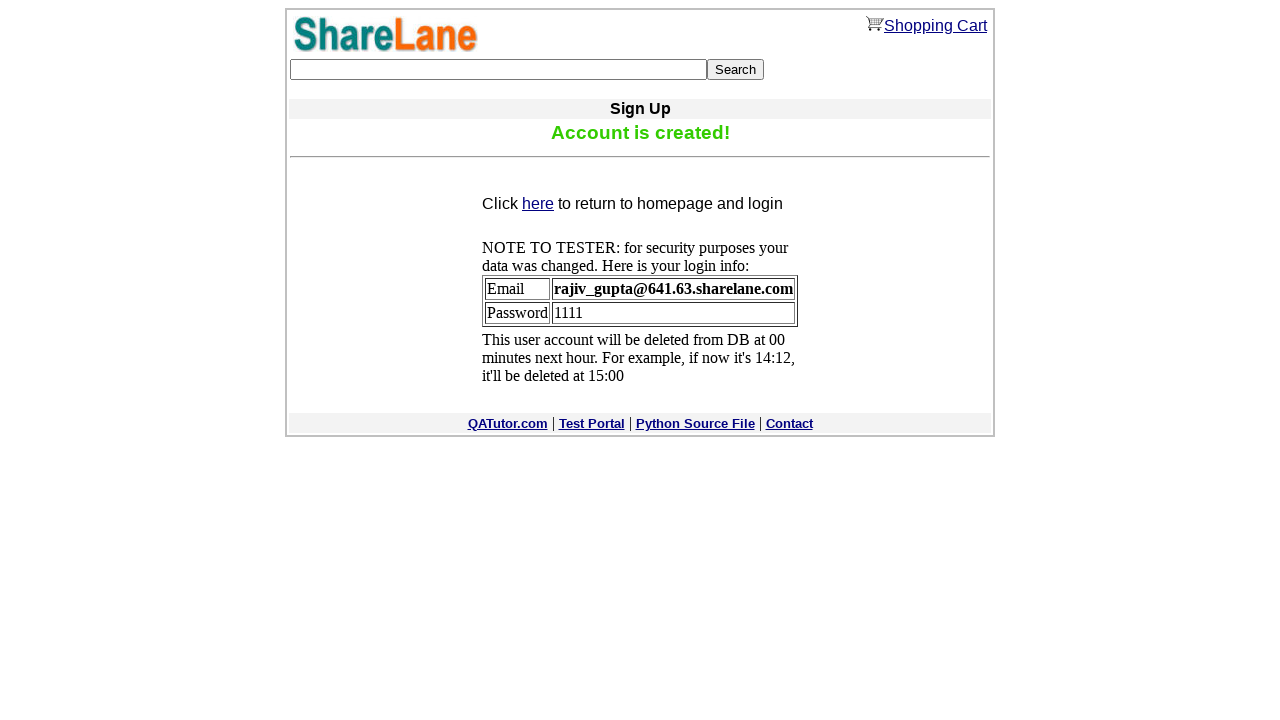

Confirmation message loaded, sign-up form submitted successfully
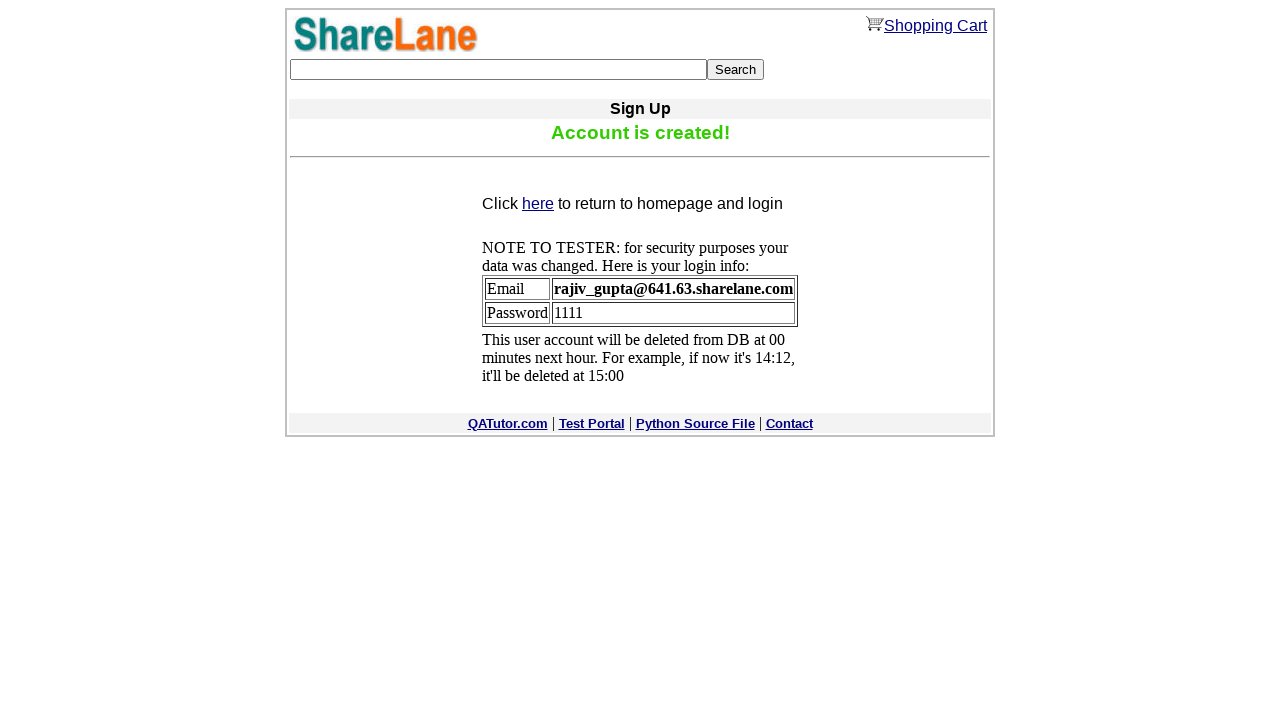

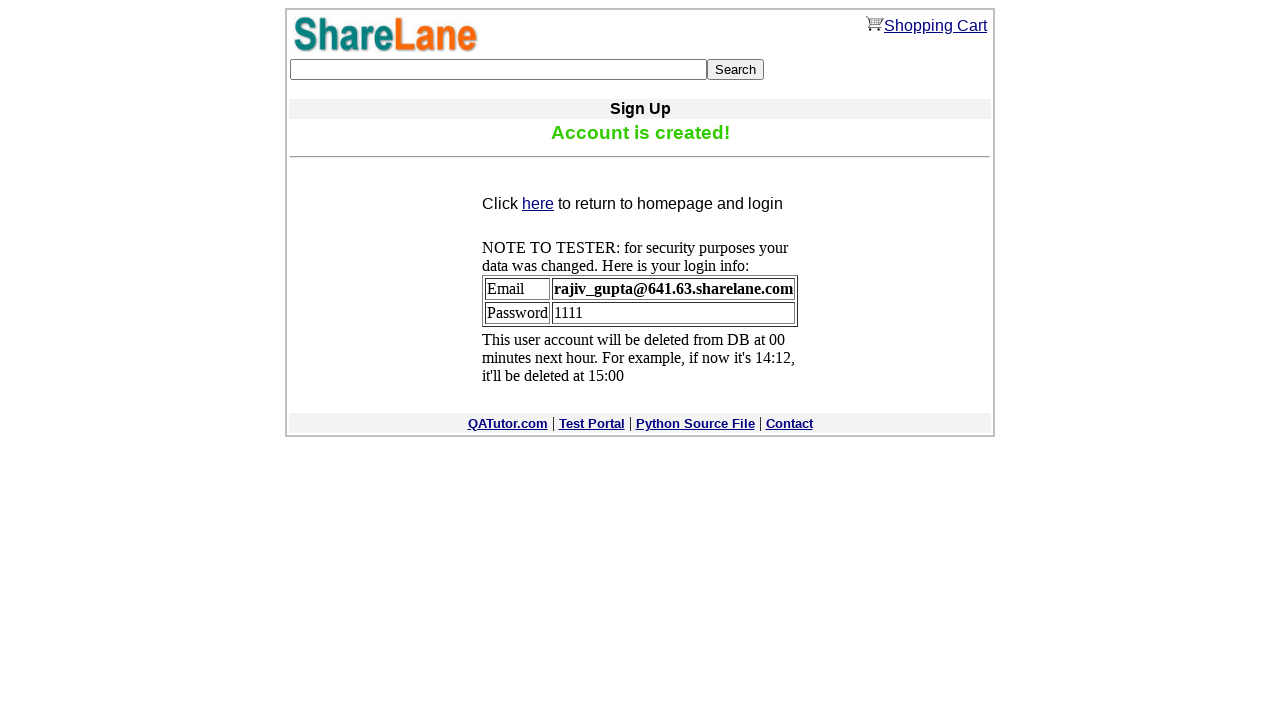